Tests window handling functionality by opening a new window and switching between parent and child windows

Starting URL: https://the-internet.herokuapp.com/

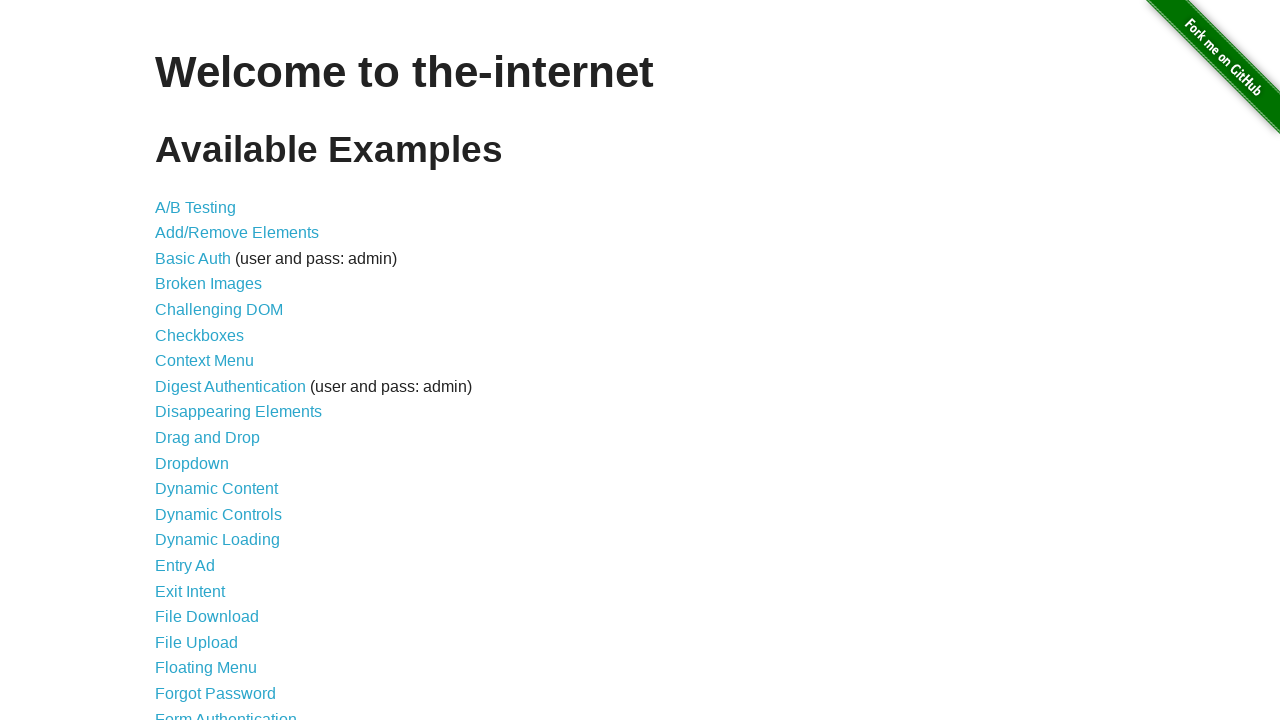

Clicked on 'Multiple Windows' link at (218, 369) on text=Multiple Windows
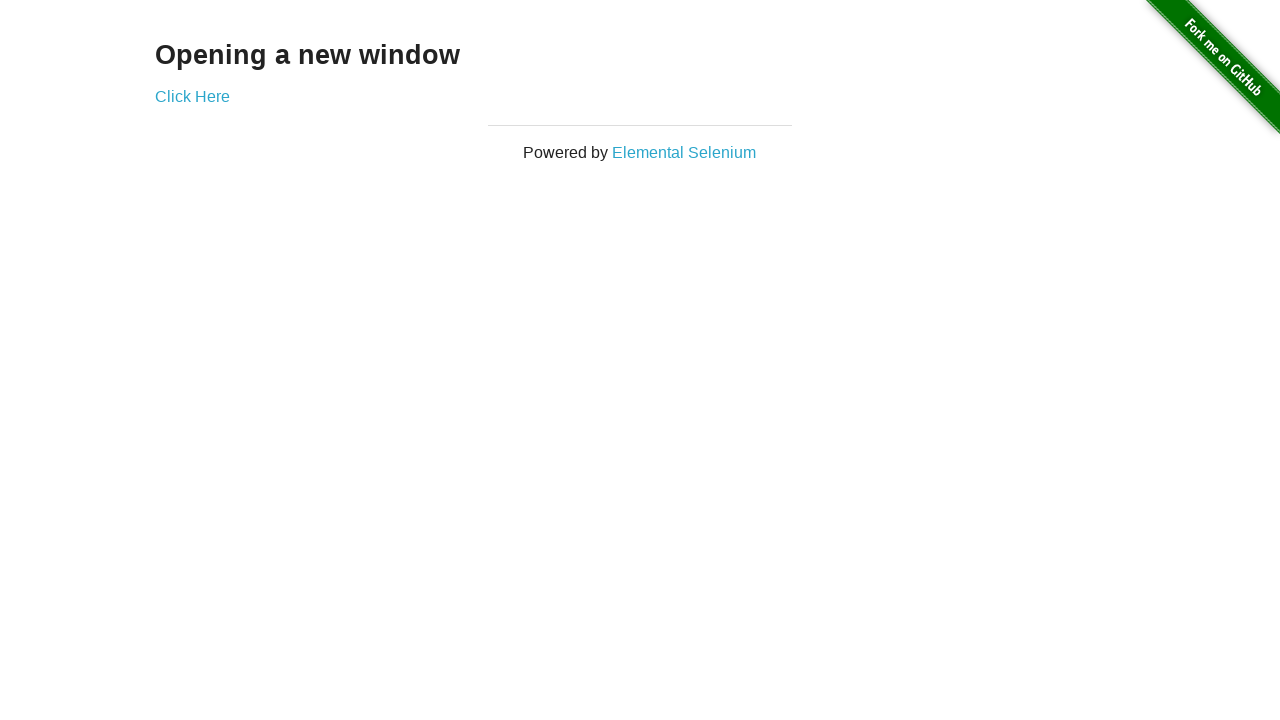

Clicked 'Click Here' link and new window opened at (192, 96) on text=Click Here
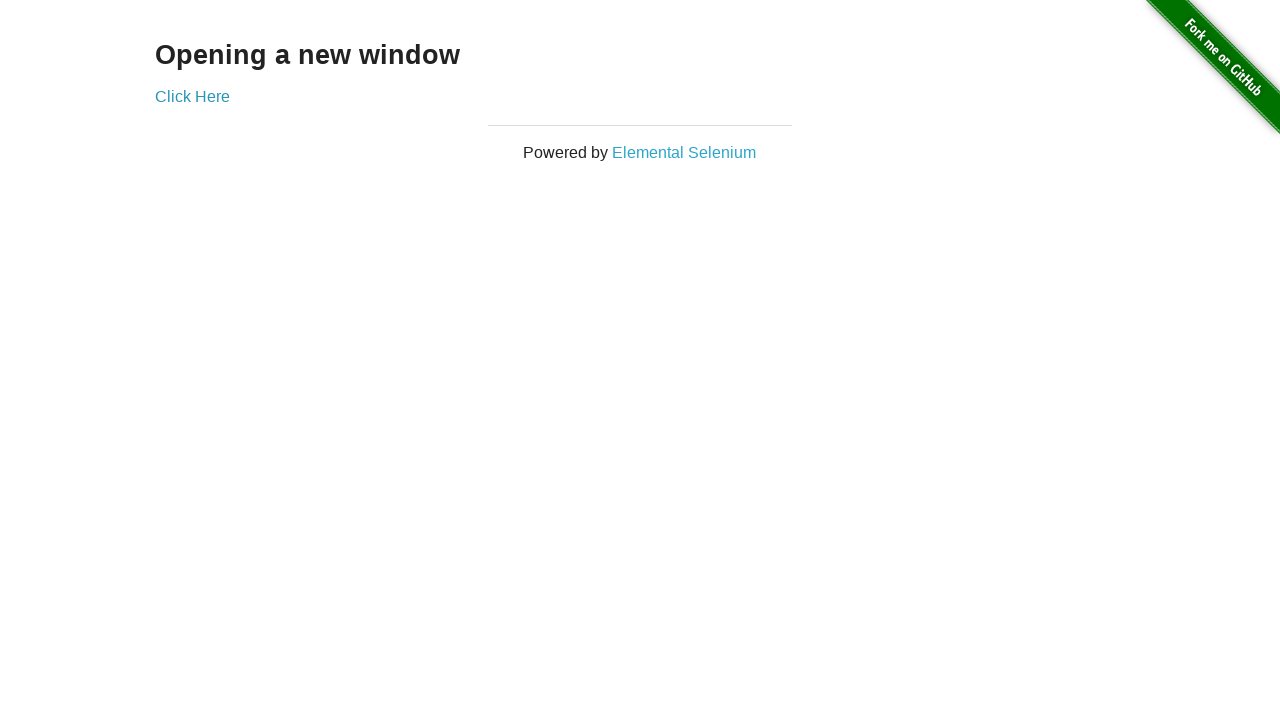

New page loaded and '.example' selector found
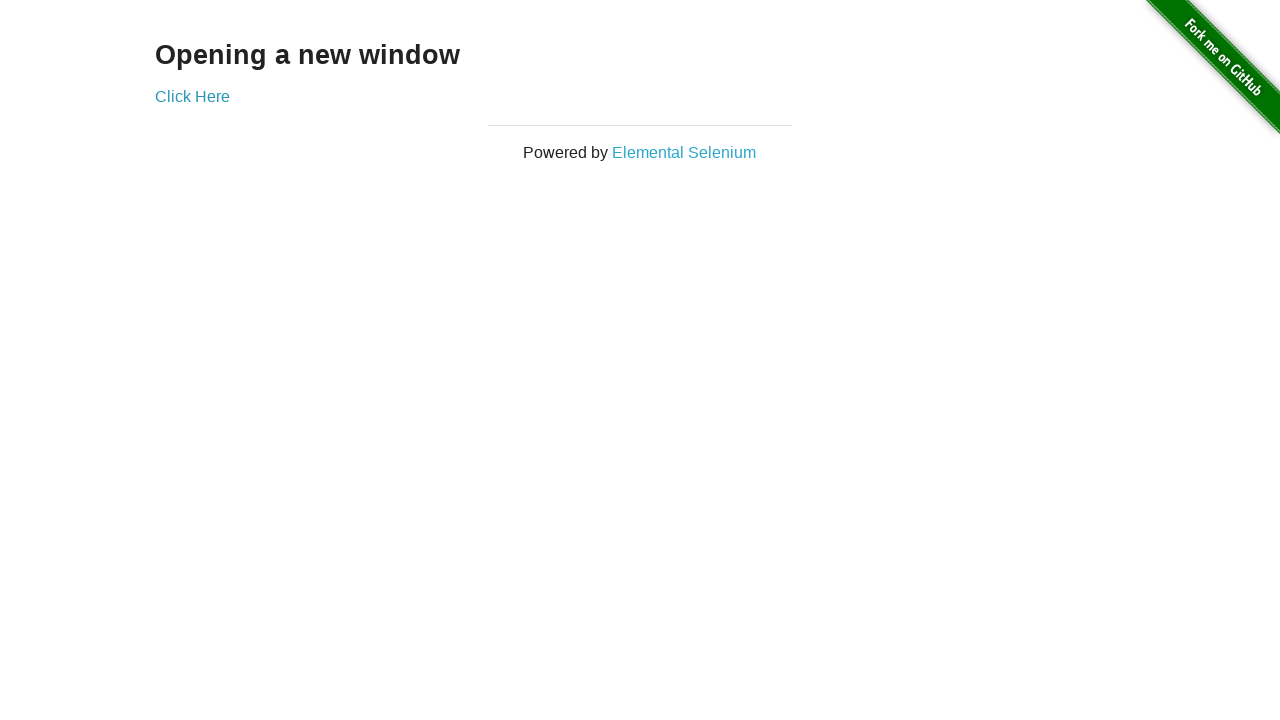

Switched back to original page and '.example' selector found
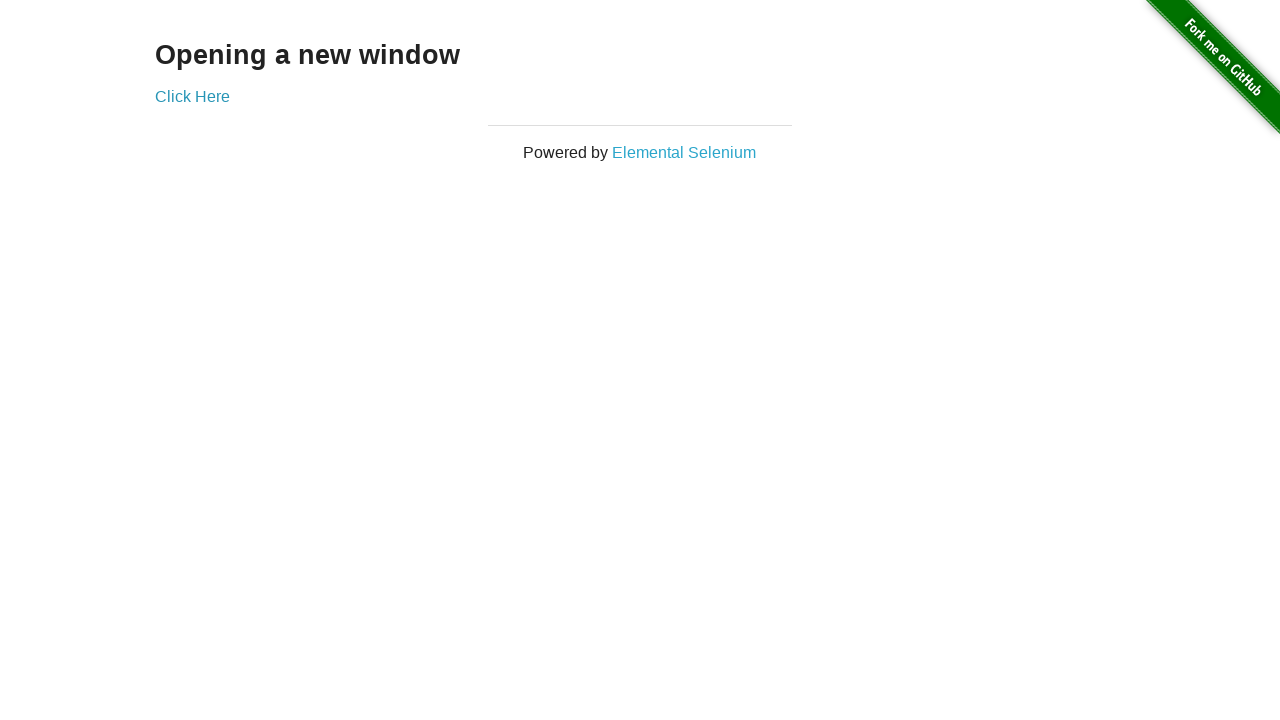

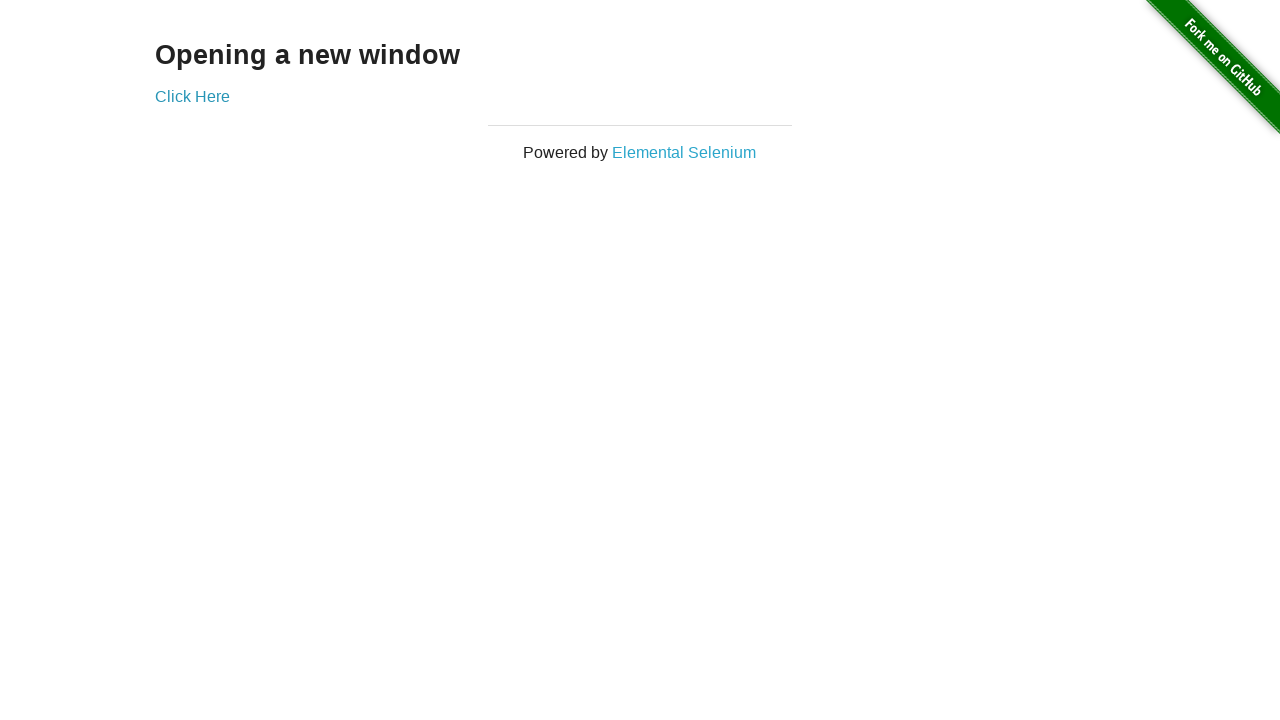